Navigates to the omayo blogspot page and retrieves the page title

Starting URL: http://omayo.blogspot.com/

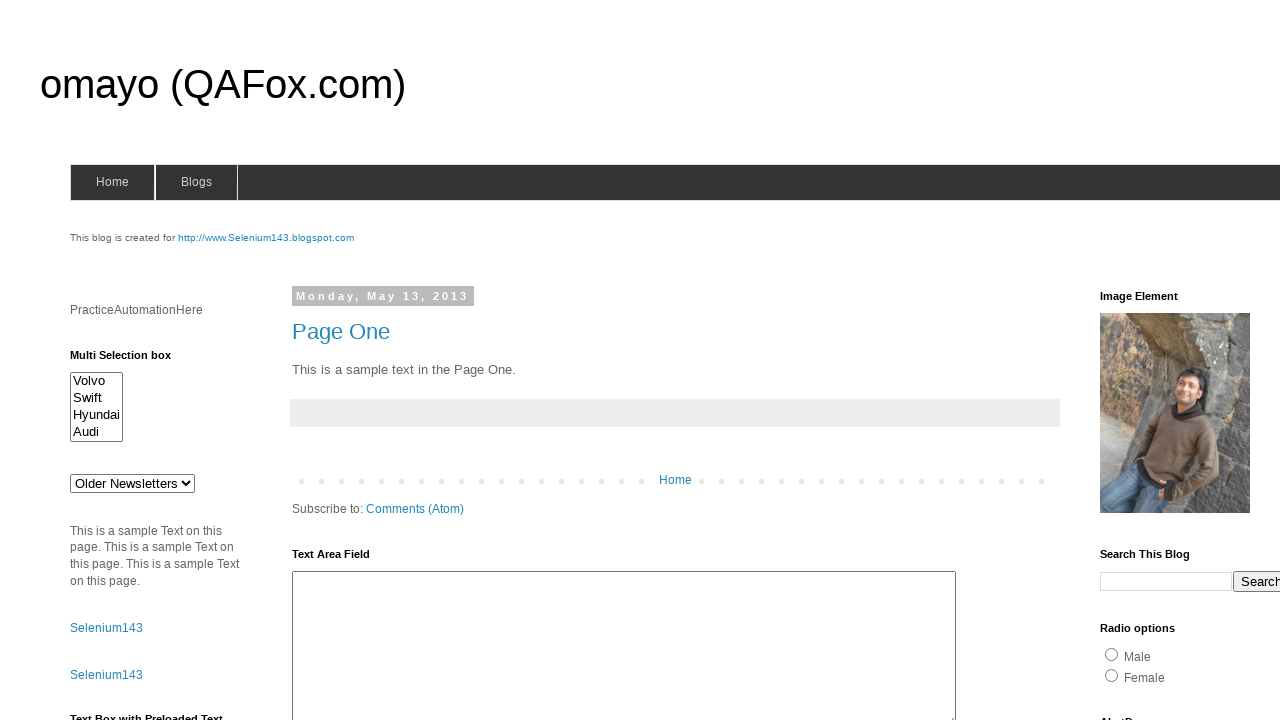

Navigated to omayo.blogspot.com
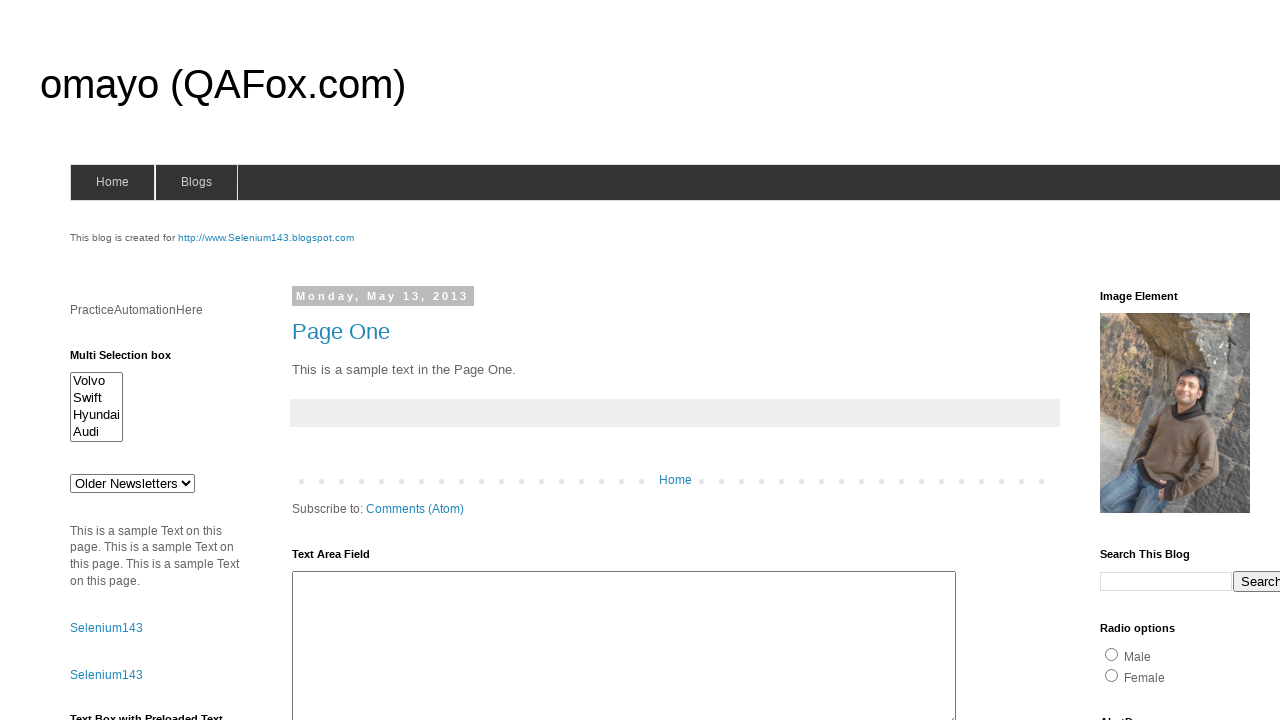

Retrieved page title: omayo (QAFox.com)
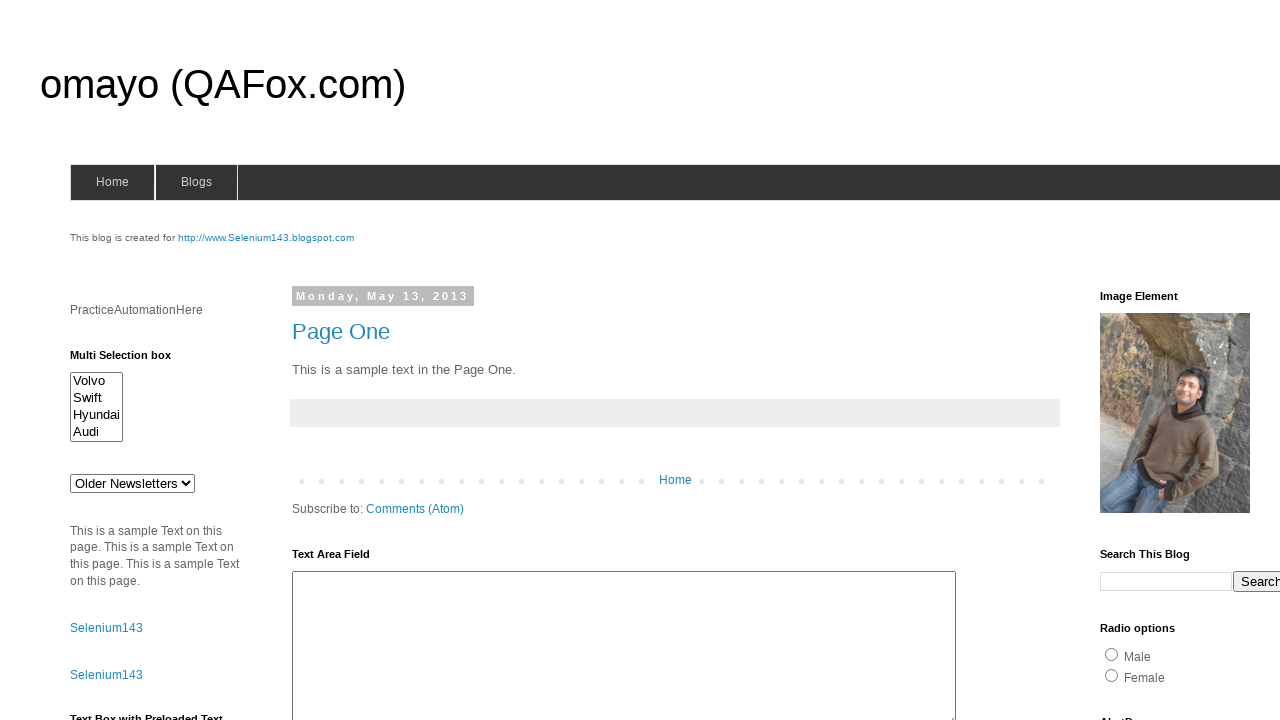

Printed page title to console: omayo (QAFox.com)
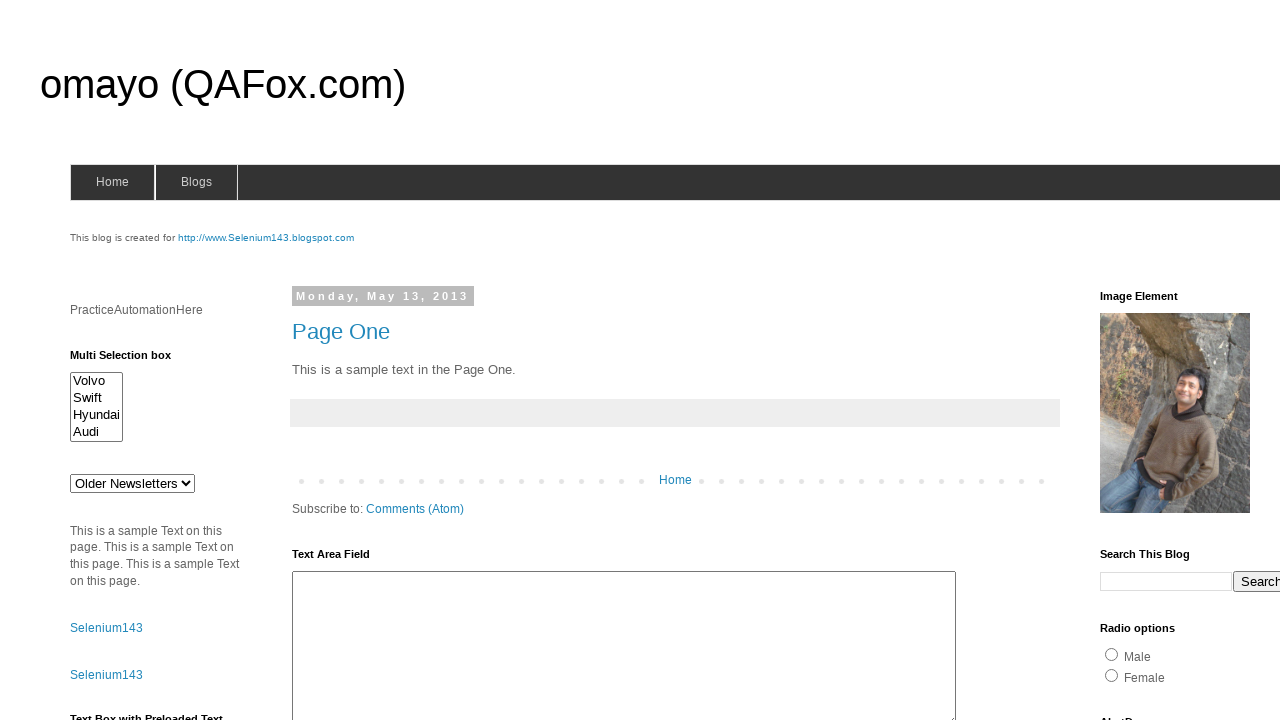

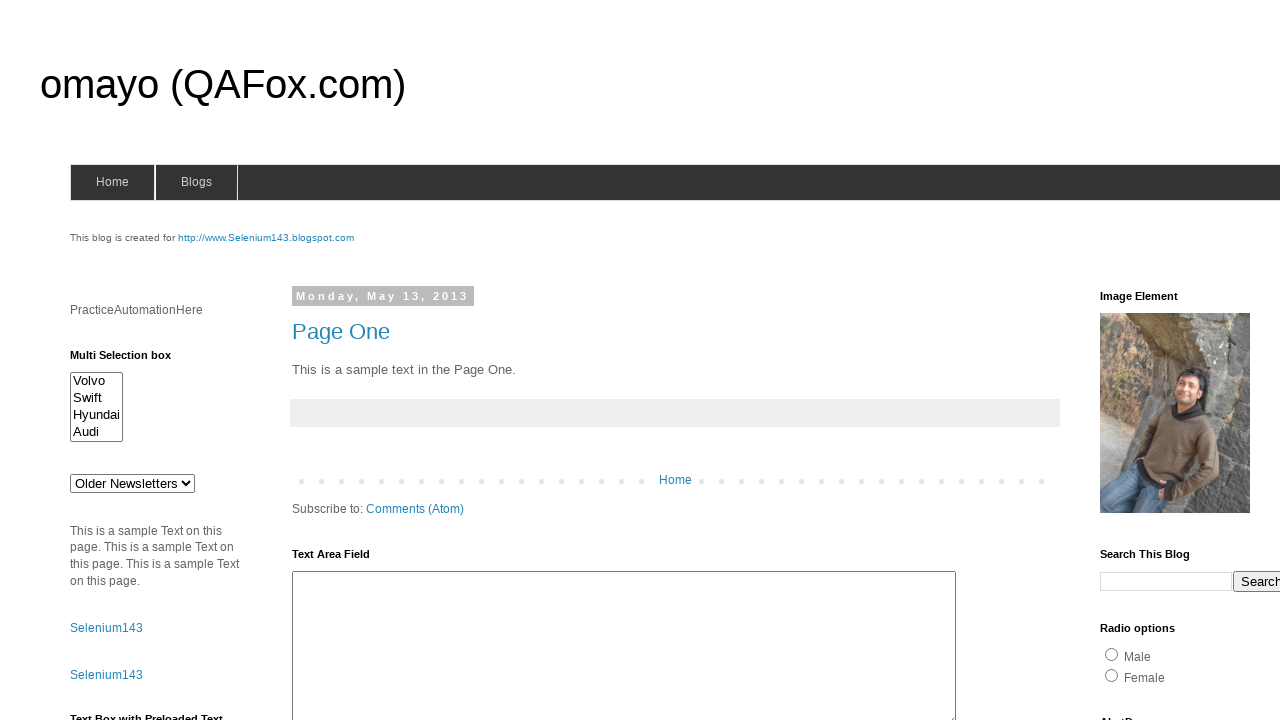